Tests the Return to index link by clicking it and navigating to the index page

Starting URL: https://bonigarcia.dev/selenium-webdriver-java/web-form.html

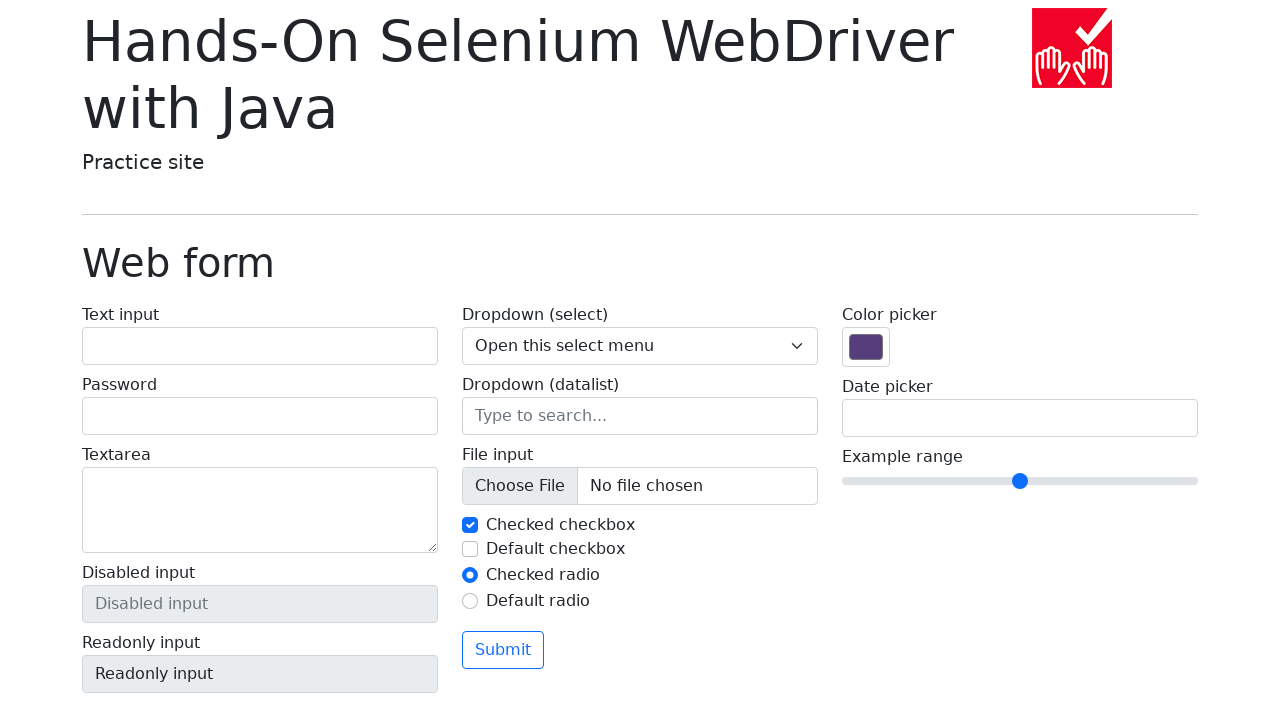

Clicked the Return to index link at (143, 711) on a[href='./index.html']
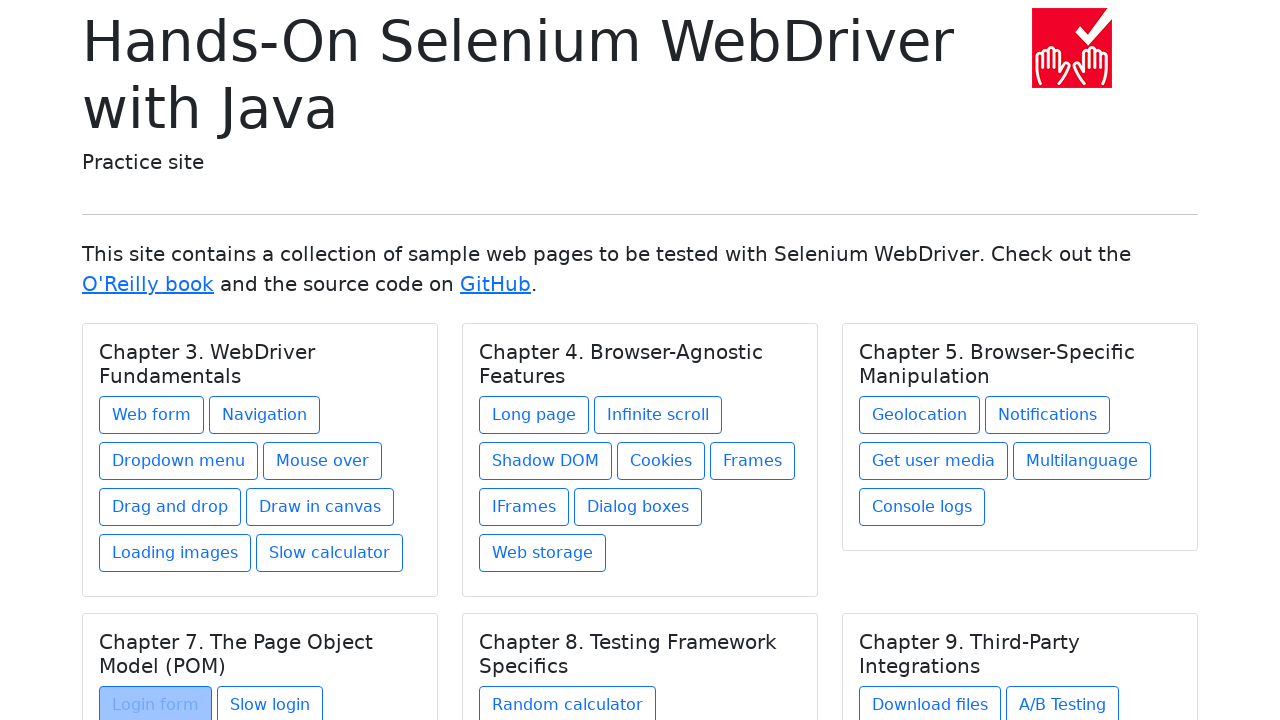

Successfully navigated to the index page
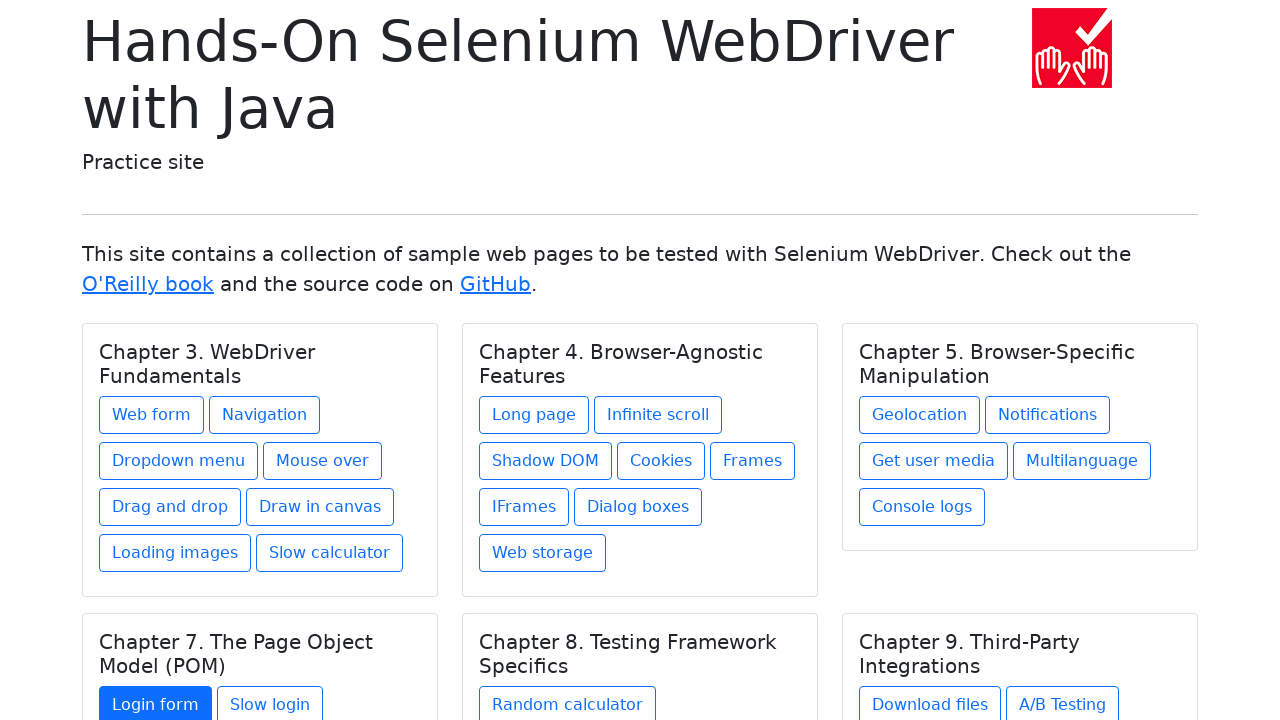

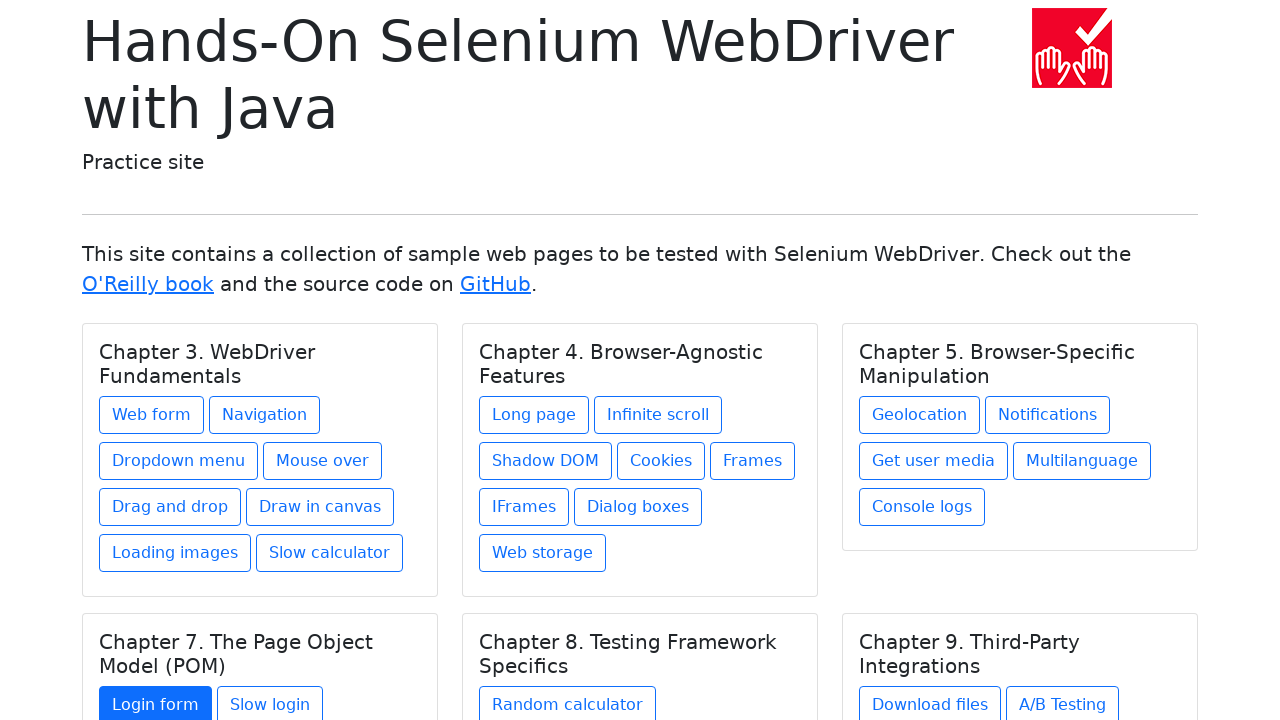